Tests form submission on Selenium's demo web form by filling a text field and clicking submit

Starting URL: https://www.selenium.dev/selenium/web/web-form.html

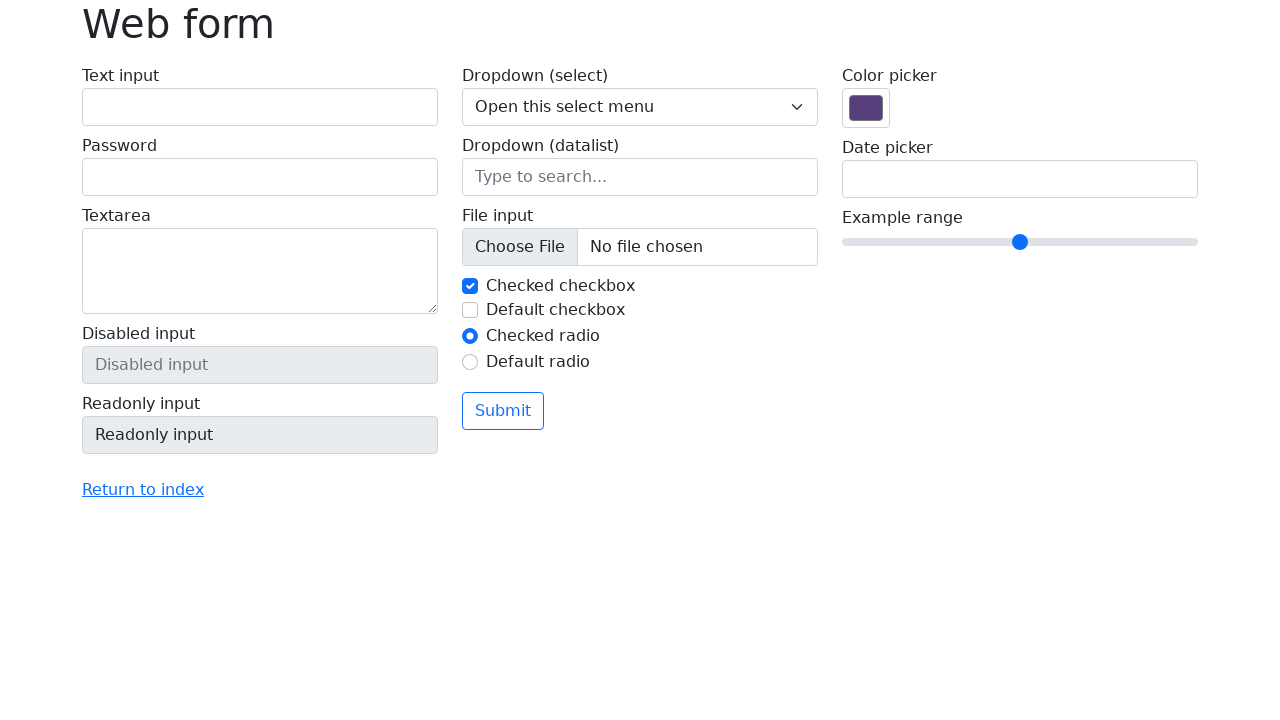

Filled text field with 'Selenium' on input[name='my-text']
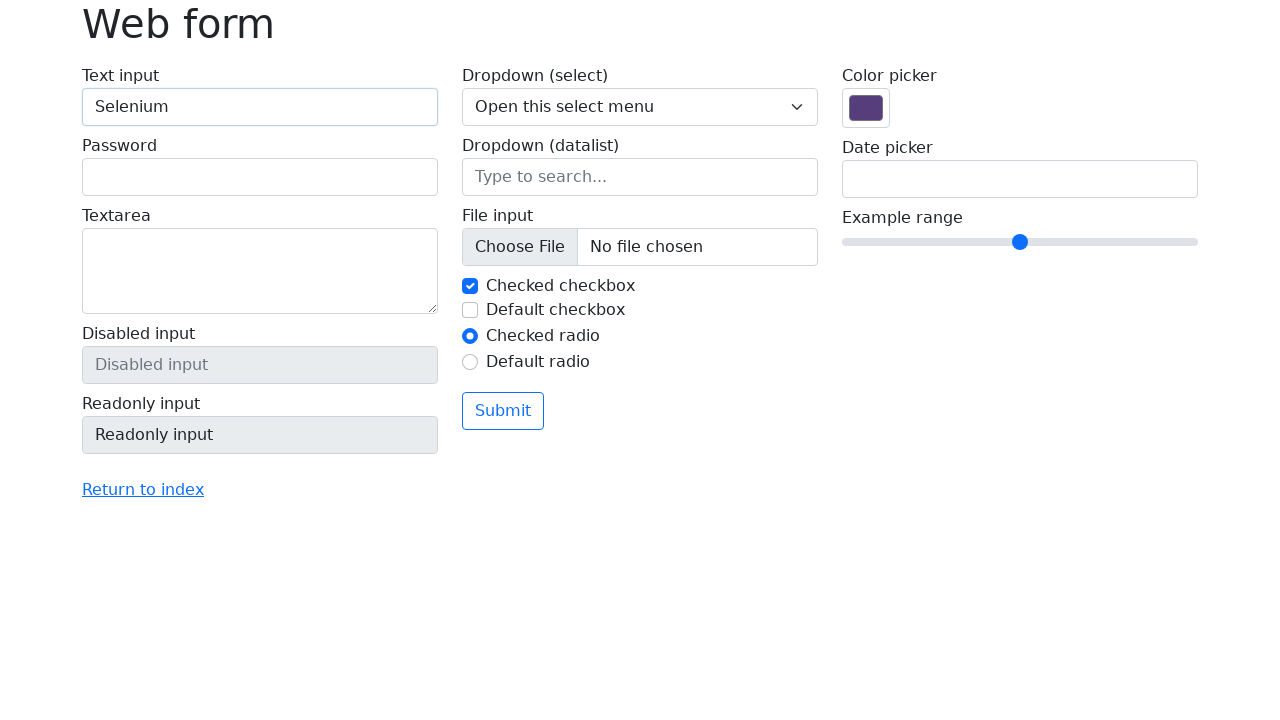

Clicked submit button at (503, 411) on button
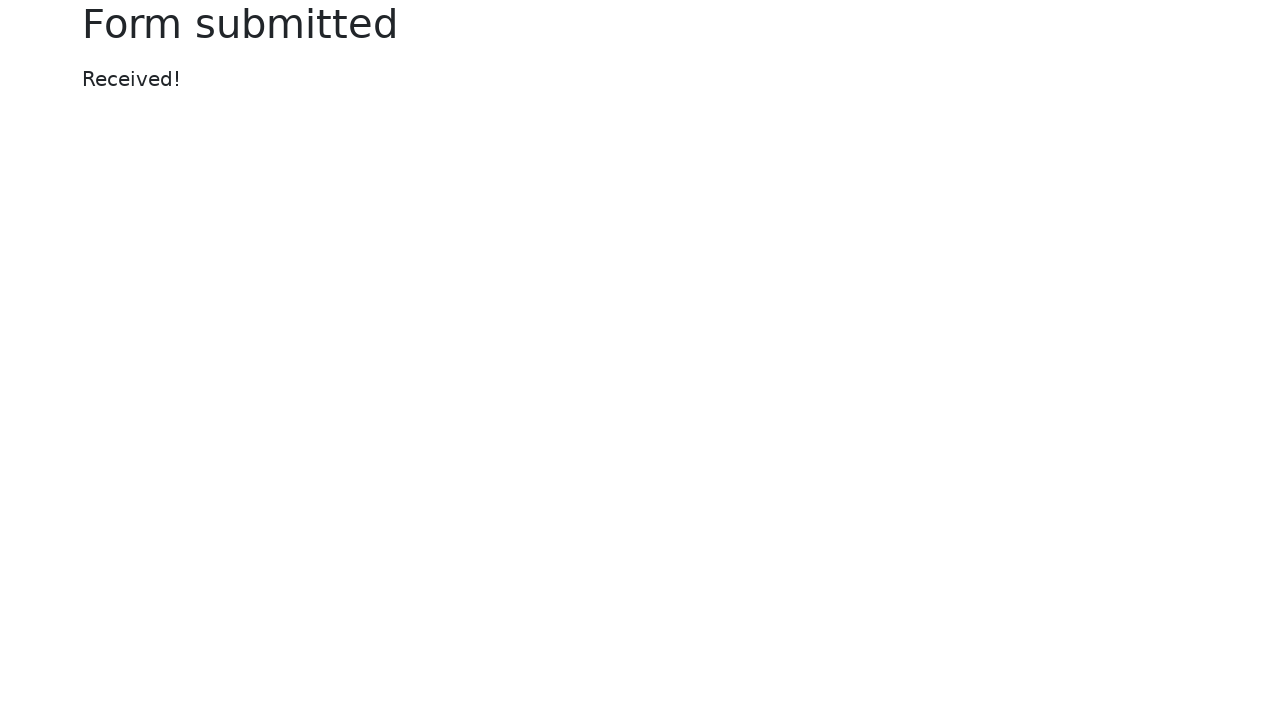

Success message appeared after form submission
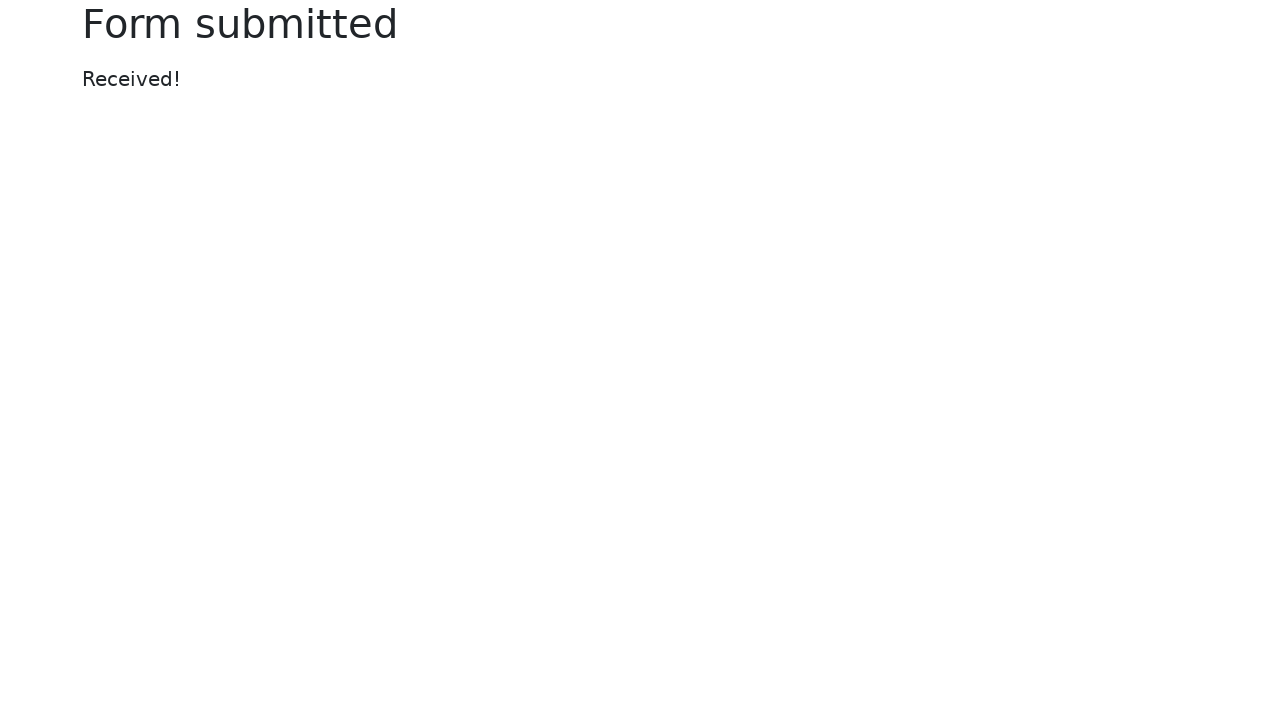

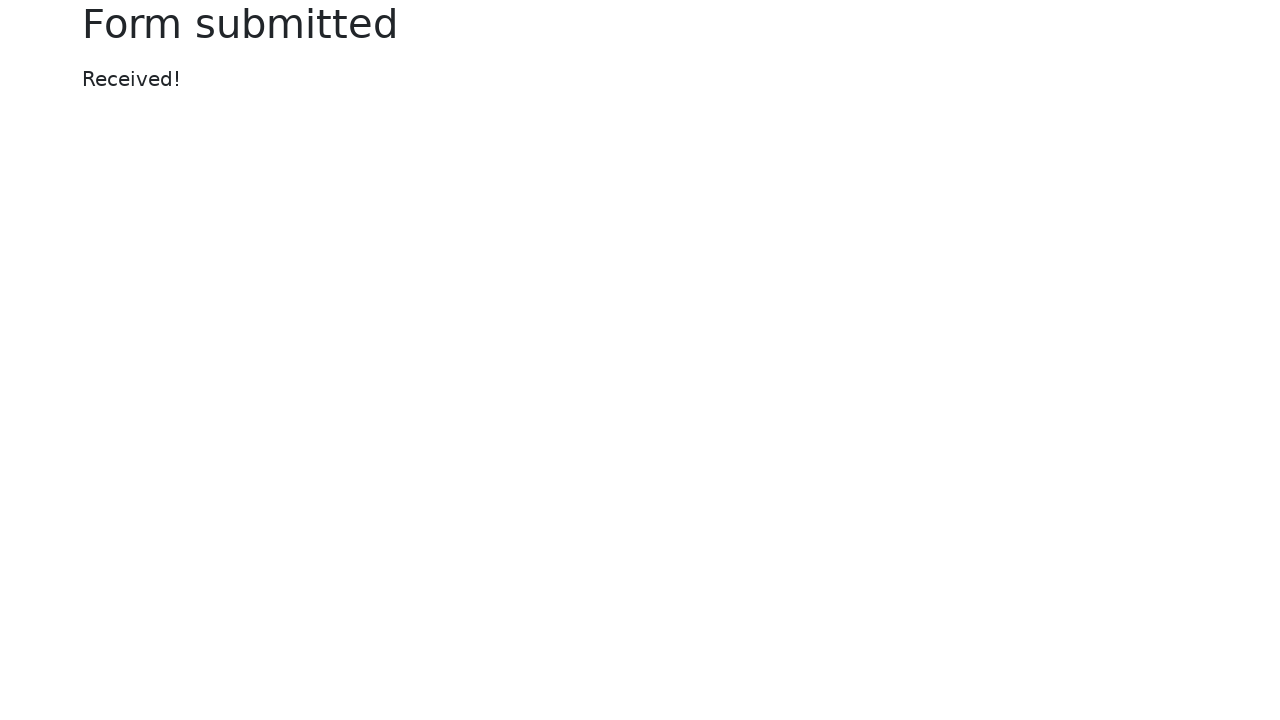